Tests FAQ accordion item 7 by clicking the header and verifying the answer about delivery to Moscow region

Starting URL: https://qa-scooter.praktikum-services.ru/

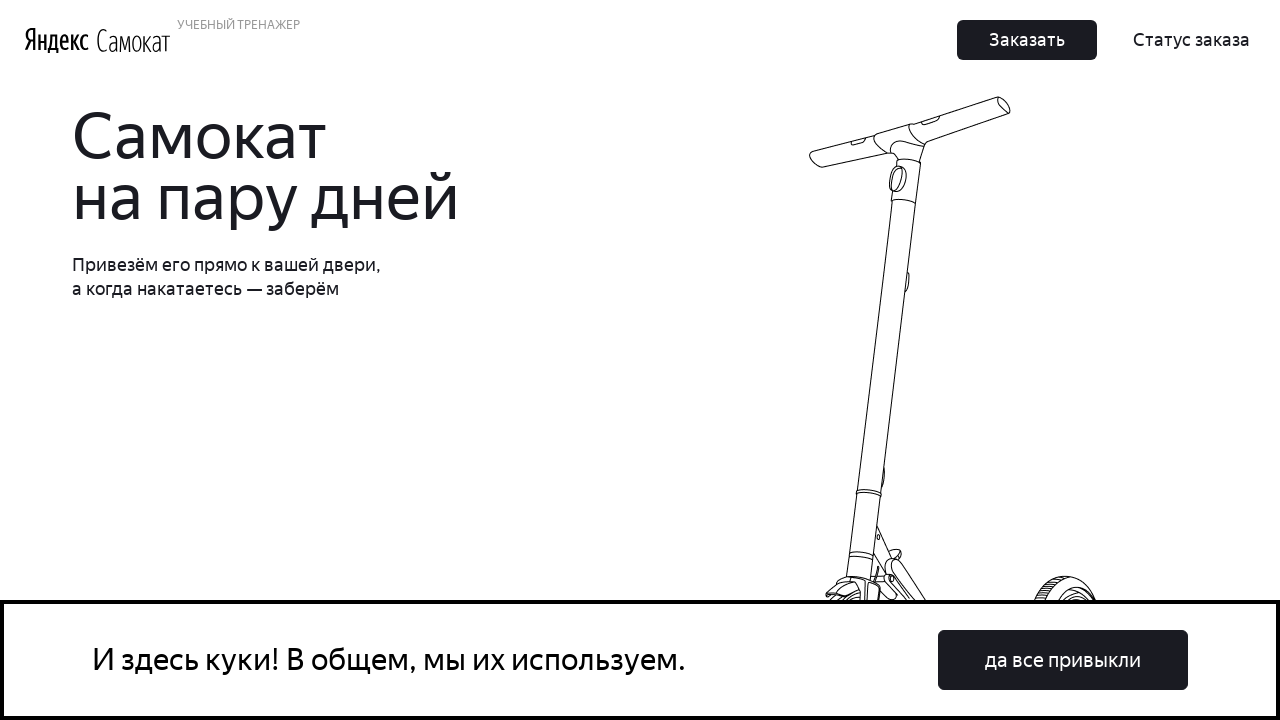

Clicked FAQ accordion item 7 header at (967, 492) on #accordion__heading-7
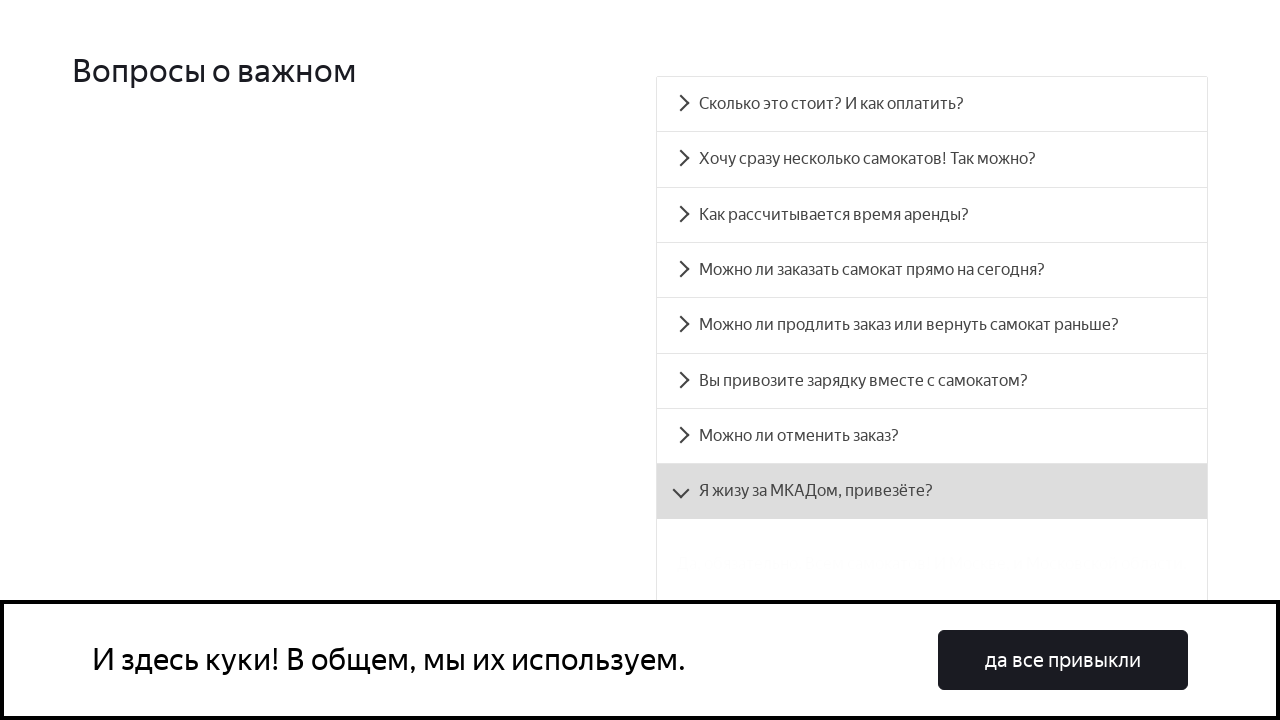

FAQ accordion item 7 answer panel is now visible
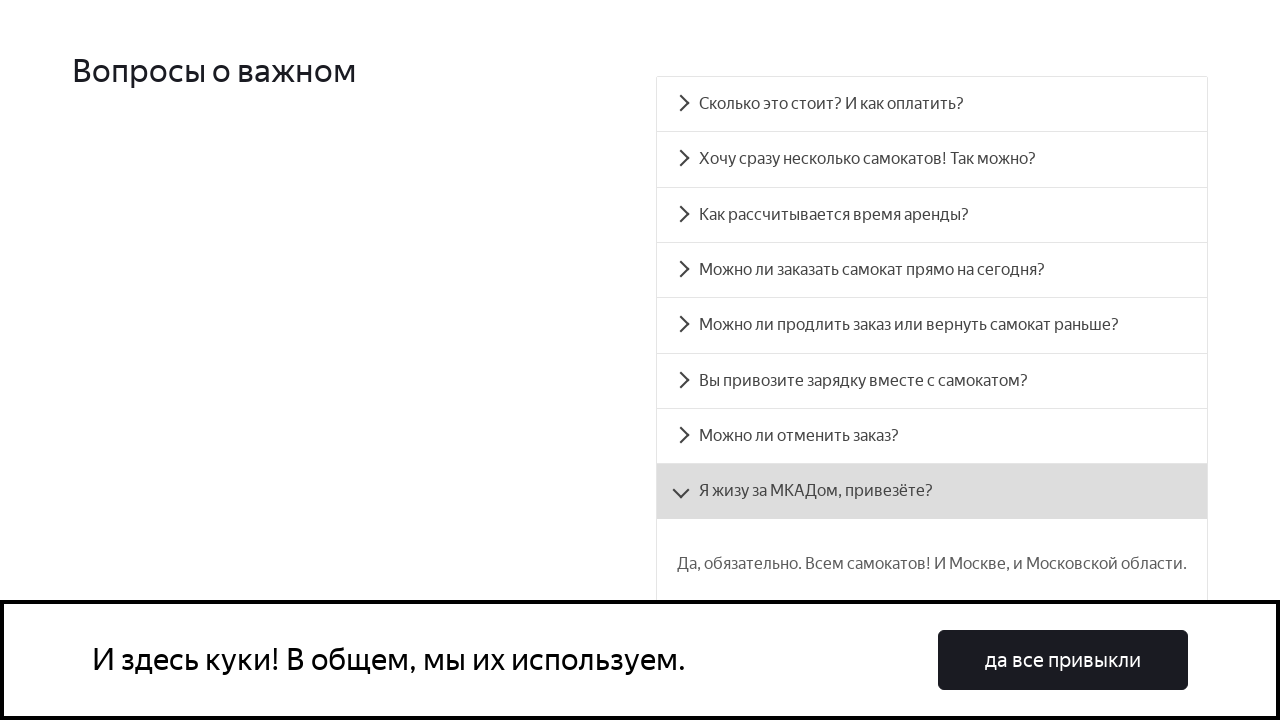

Retrieved text content from accordion item 7 answer panel
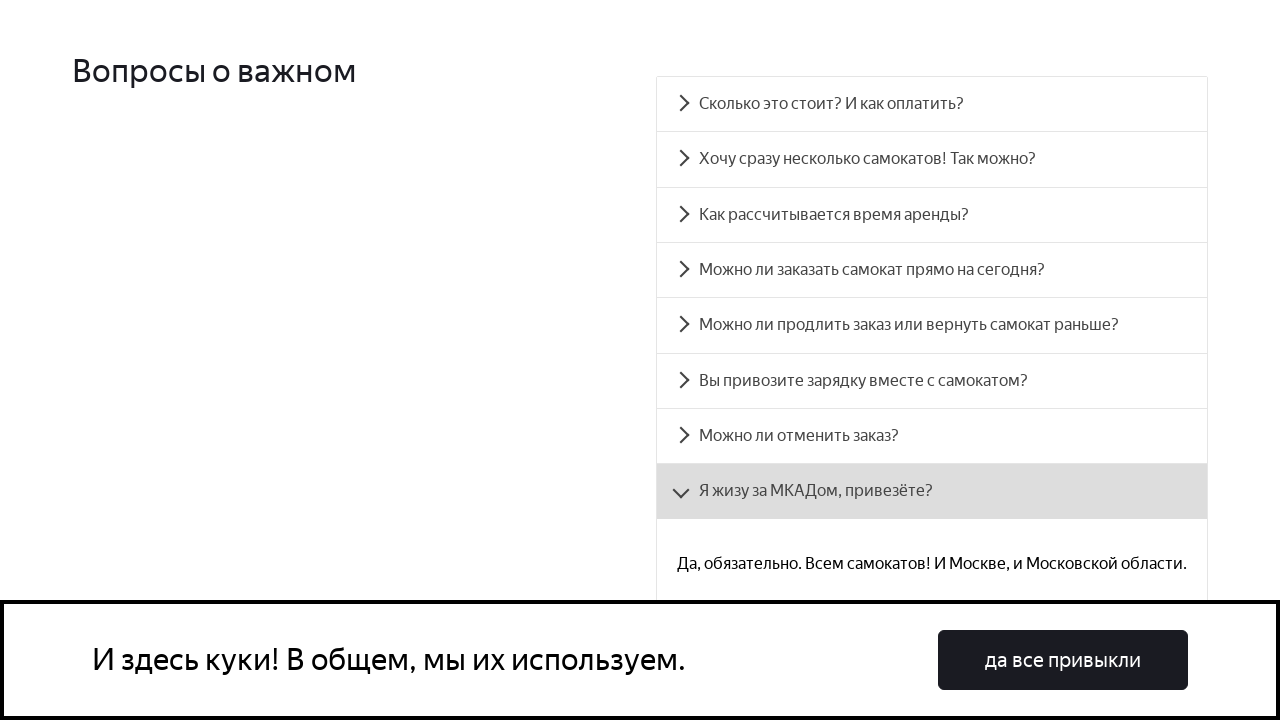

Verified answer contains text about Moscow and Moscow region
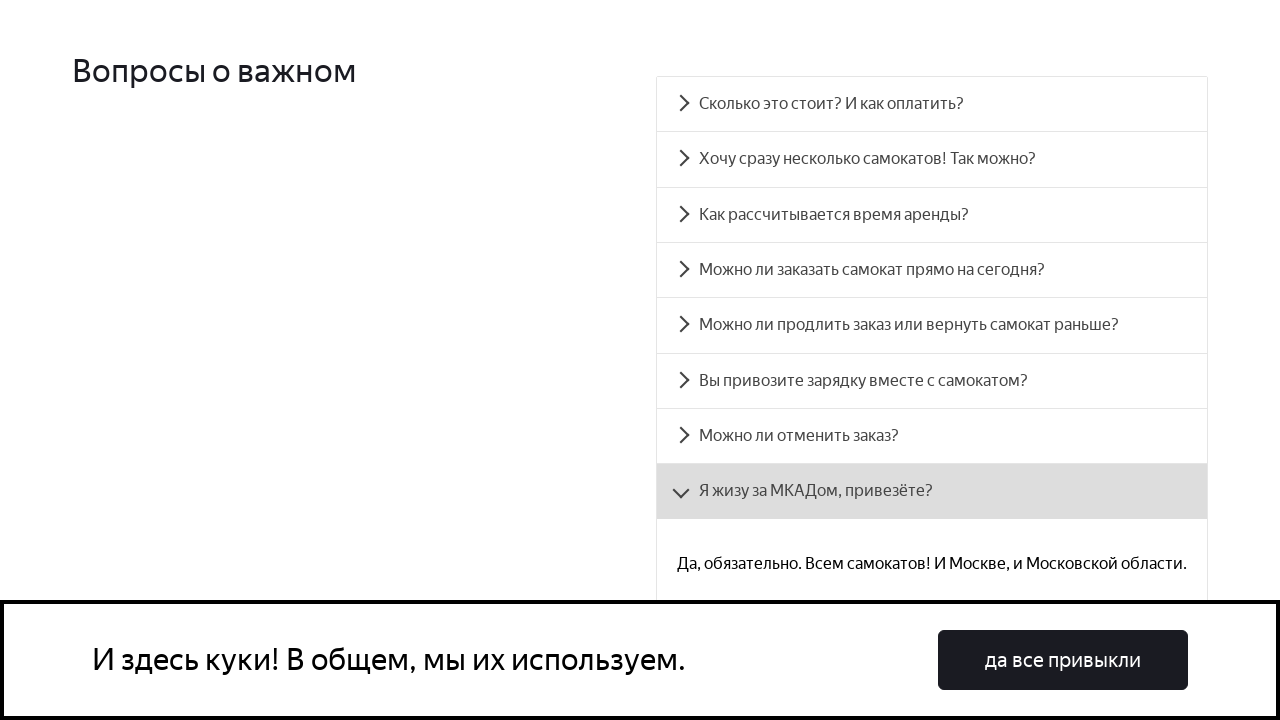

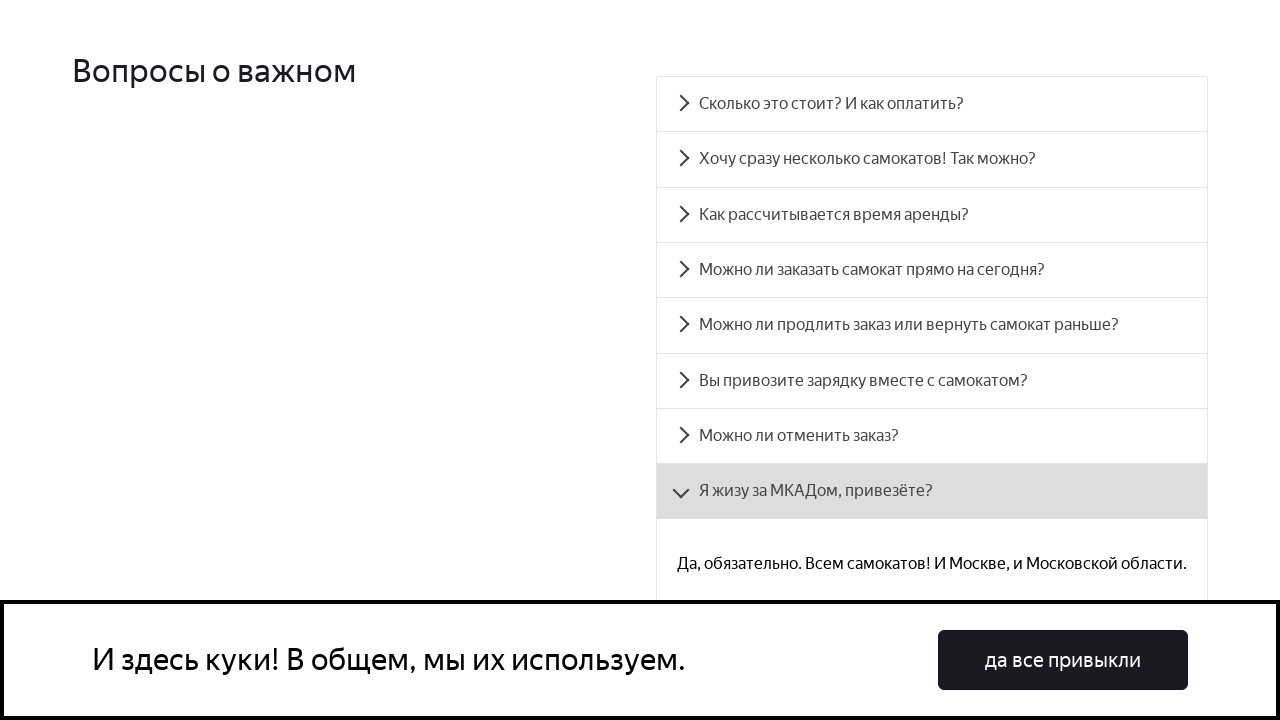